Demonstrates different scrolling techniques on a form page by scrolling to specific elements and to the bottom of the page

Starting URL: https://demoqa.com/automation-practice-form

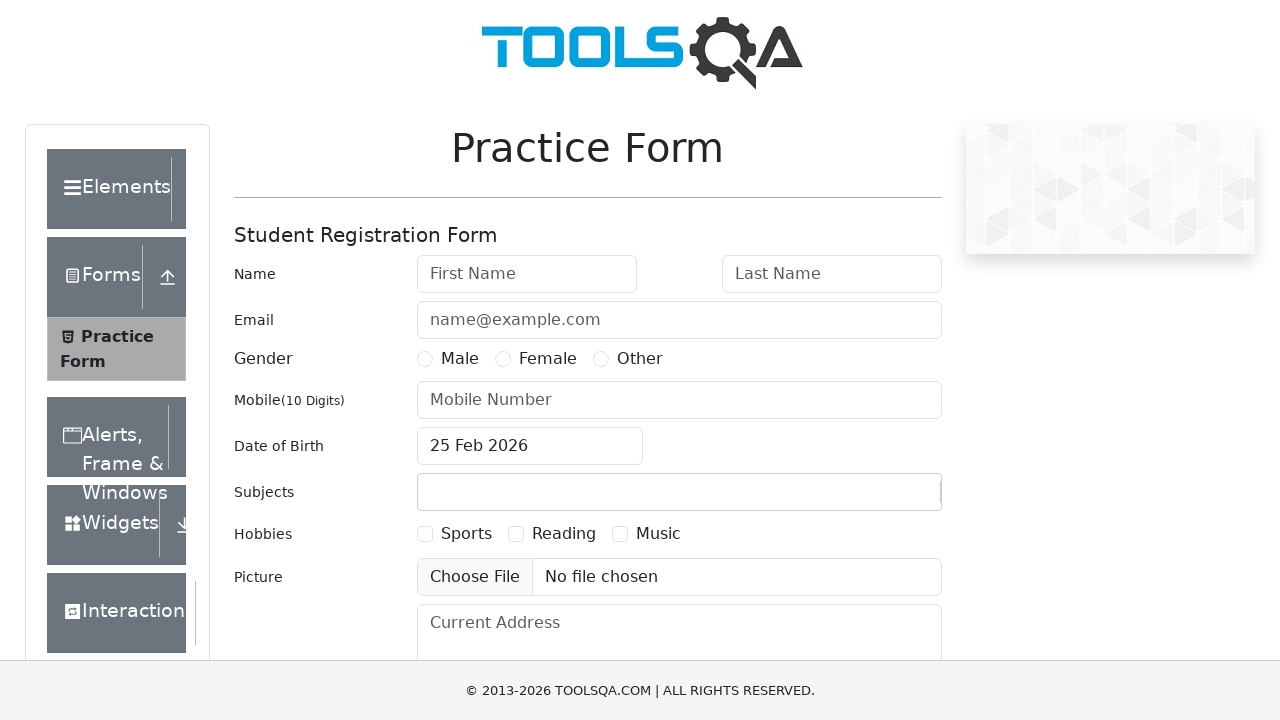

Scrolled down by 150 pixels
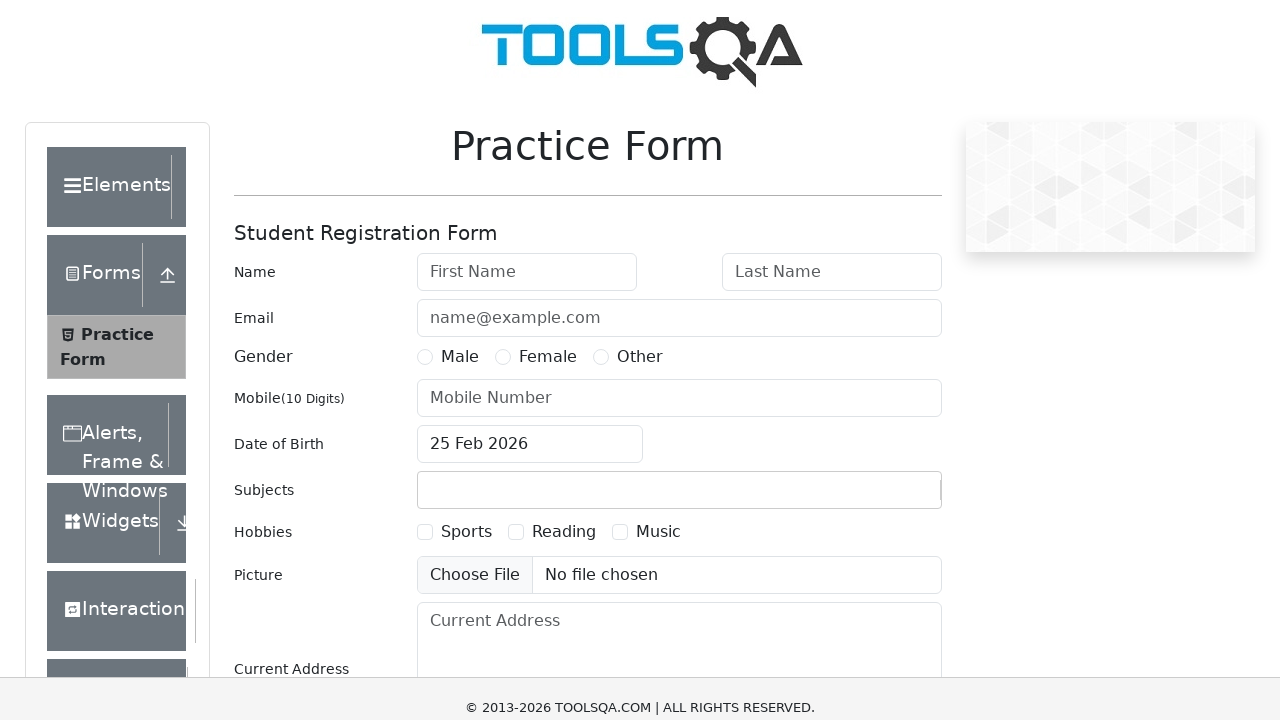

Located upload picture element
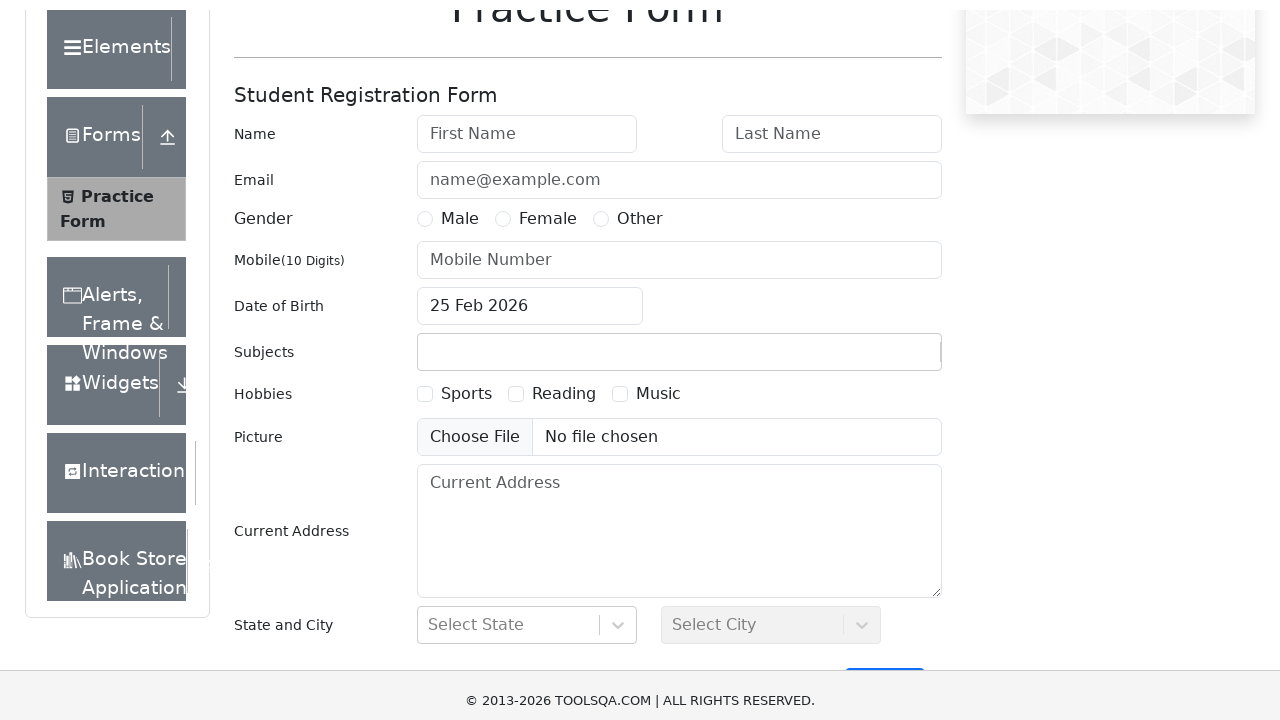

Scrolled to upload picture element
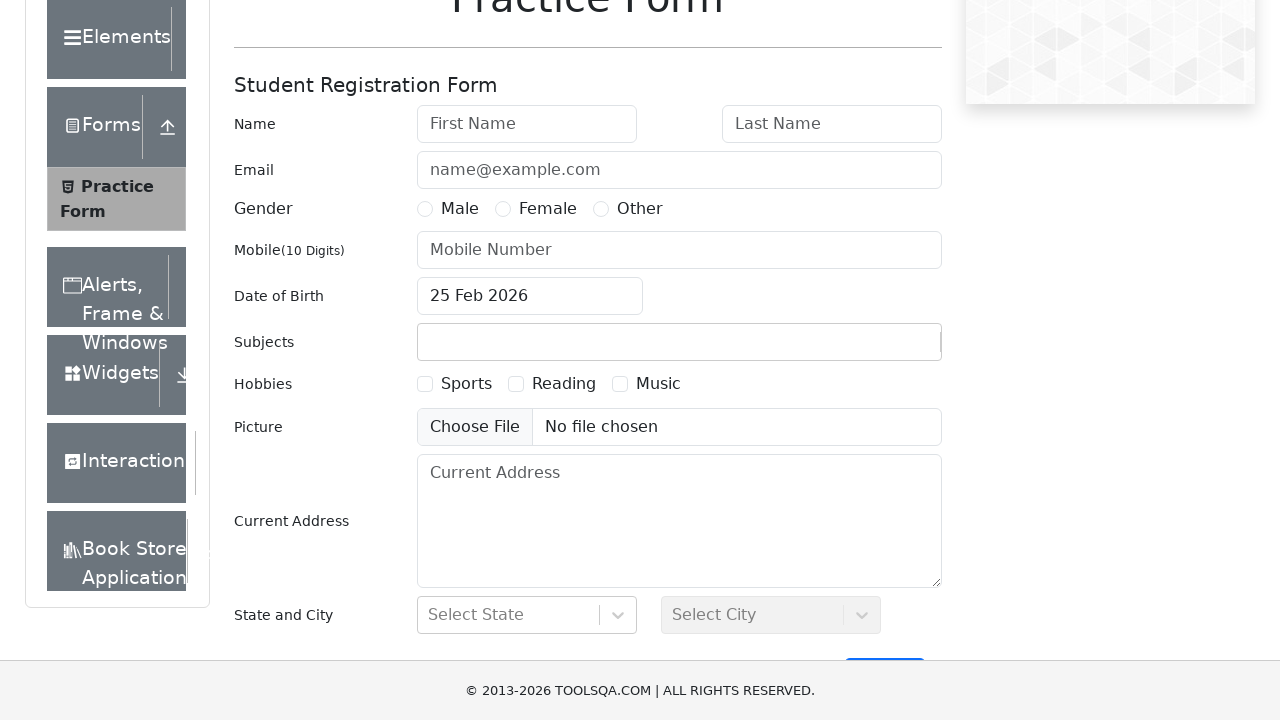

Scrolled to bottom of the page
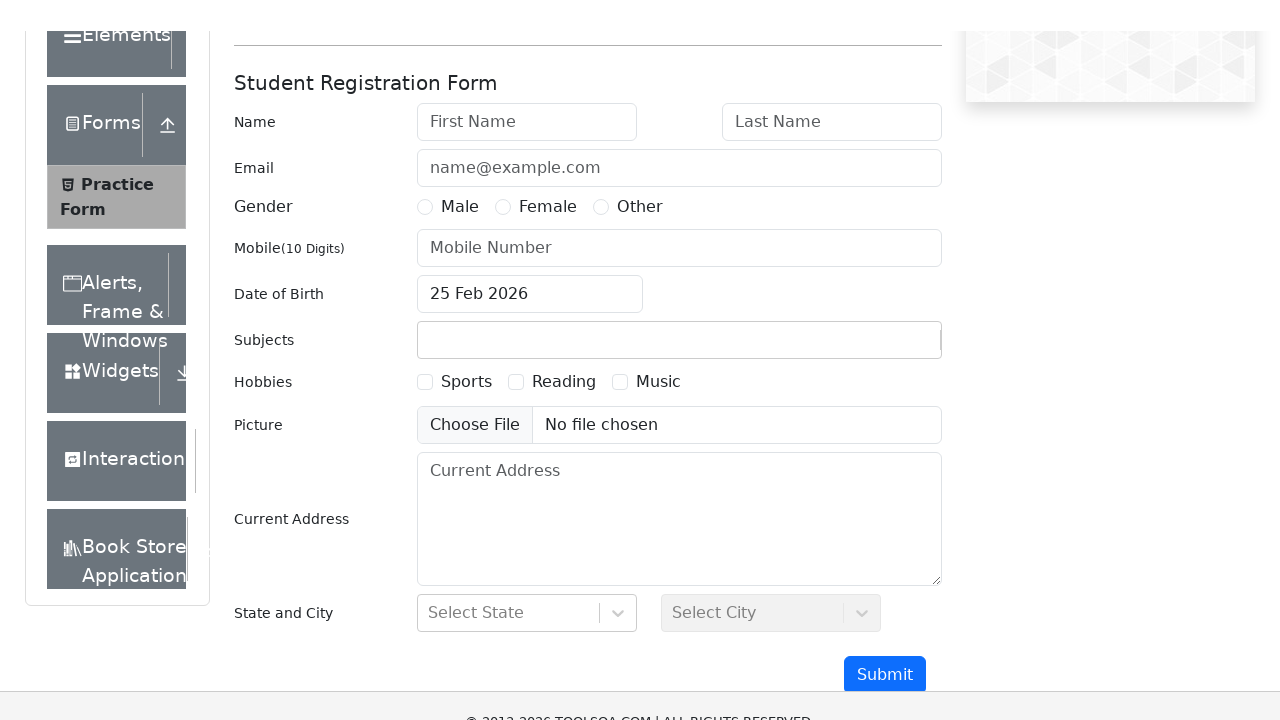

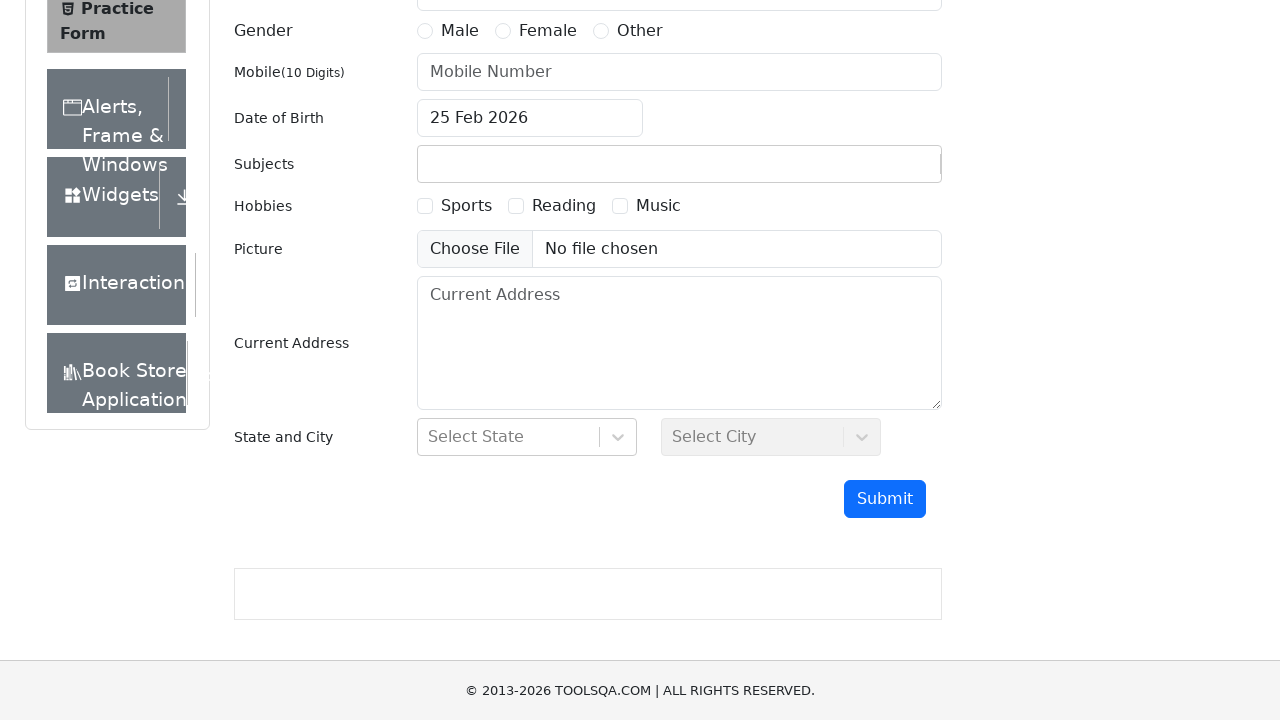